Tests dropdown functionality on hyrtutorials.com by navigating to the Selenium Practice section, accessing the Dropdowns page, dismissing an alert popup, and selecting "Java" from a course dropdown.

Starting URL: https://www.hyrtutorials.com/

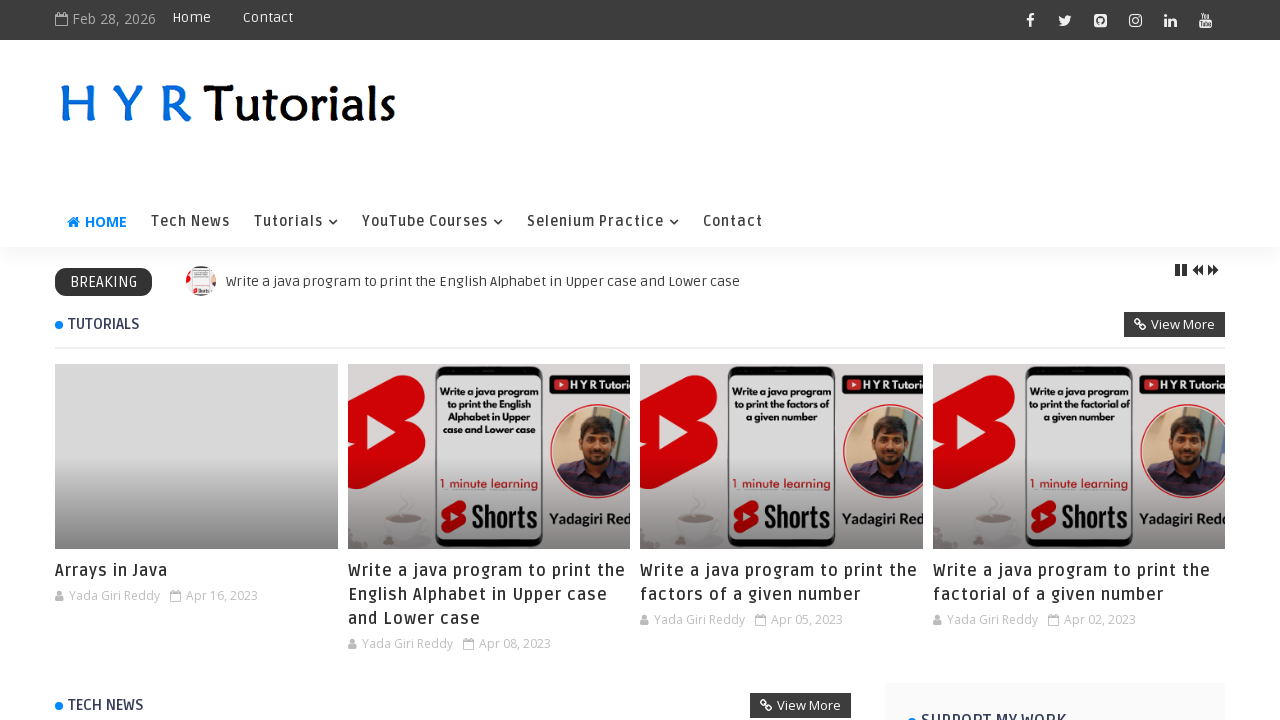

Hovered over 'Selenium Practice' menu item at (603, 222) on xpath=//a[text()='Selenium Practice']
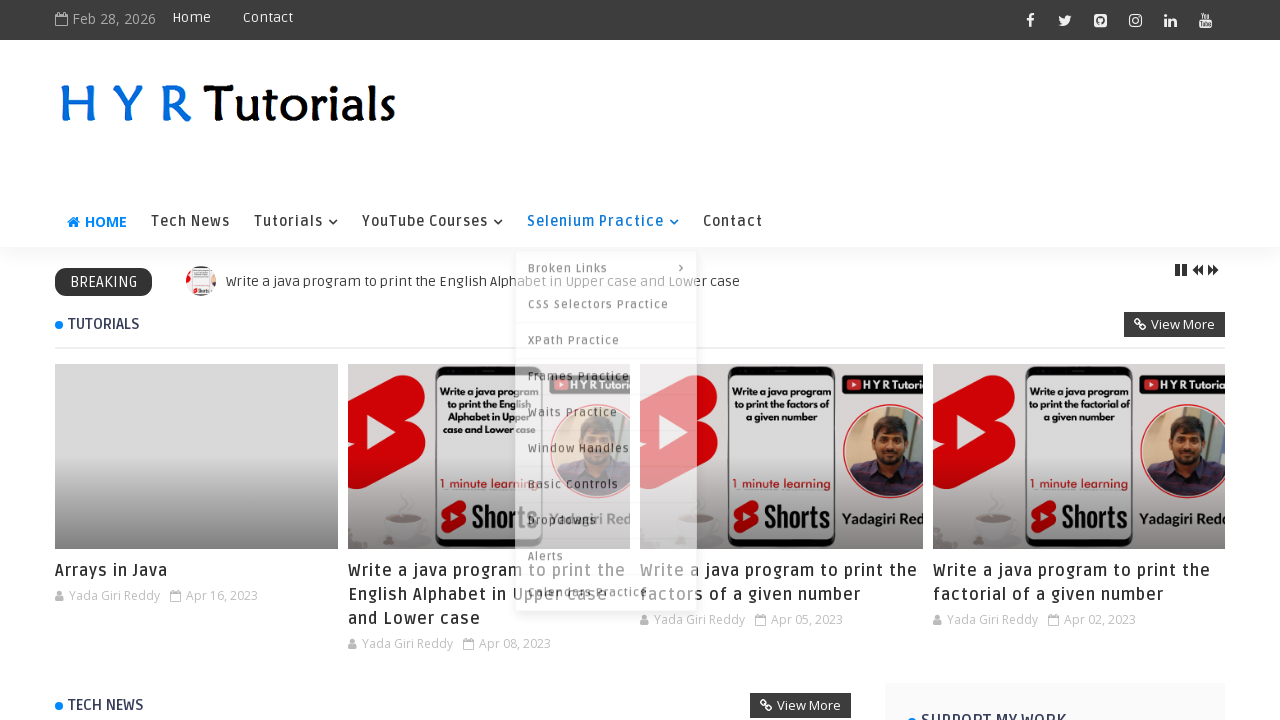

Clicked on 'Dropdowns' link at (606, 516) on xpath=//a[text()='Dropdowns']
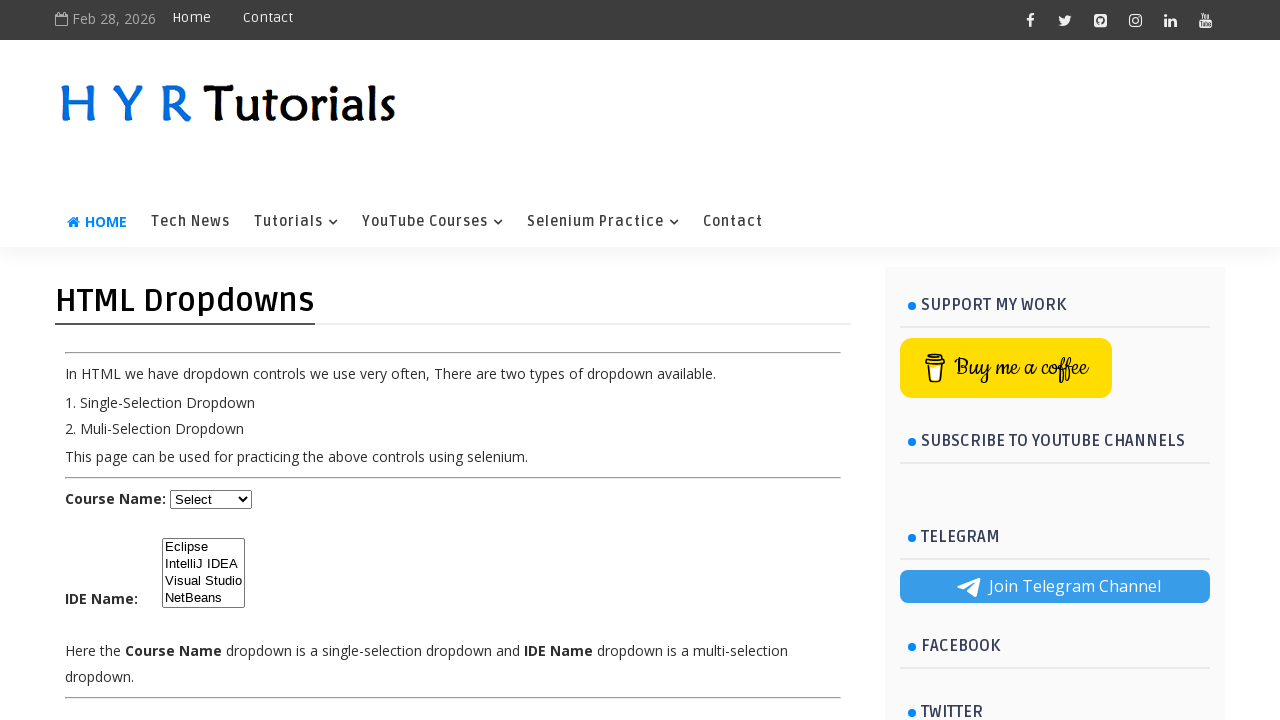

Set up alert dialog handler to dismiss popups
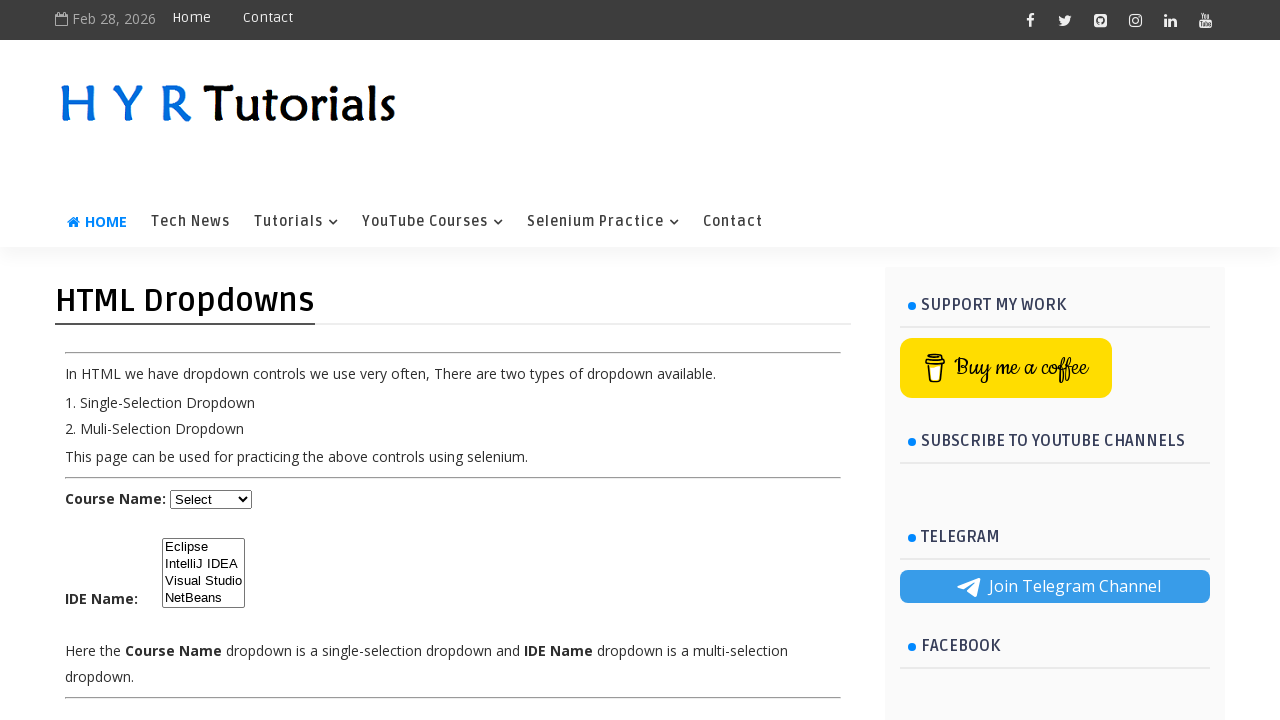

Waited for course dropdown to be available
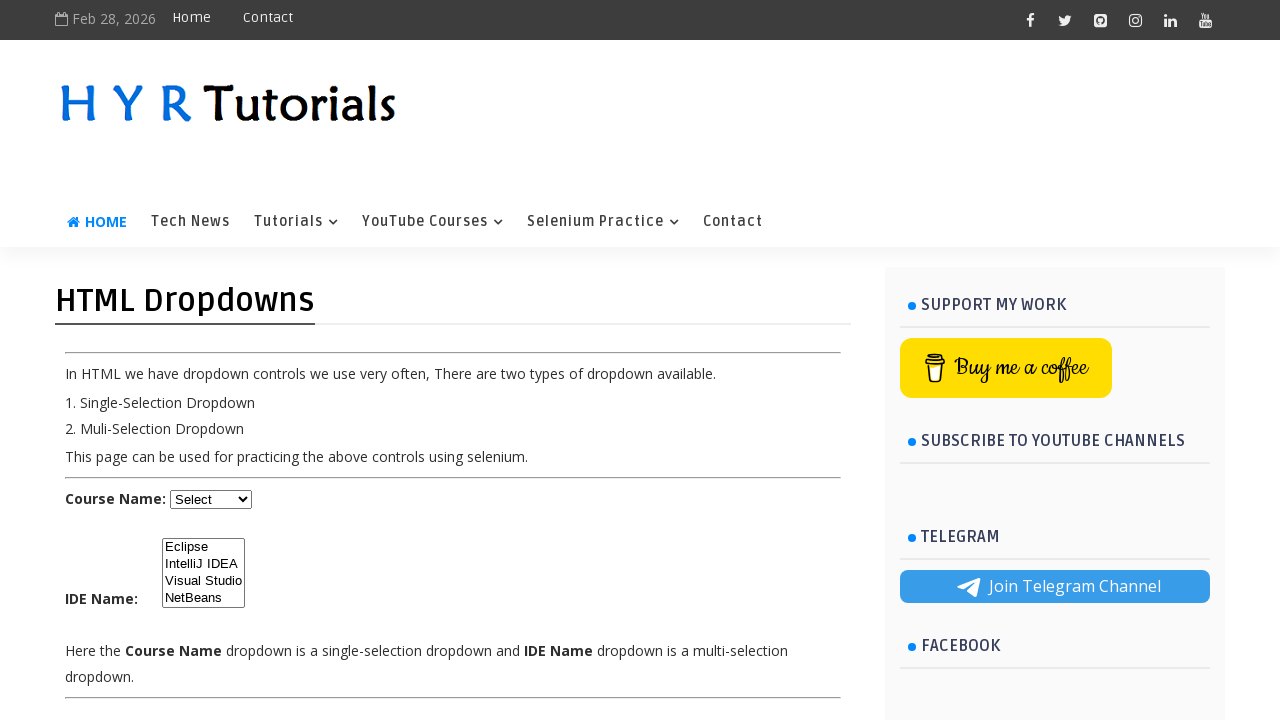

Selected 'Java' from the course dropdown on #course
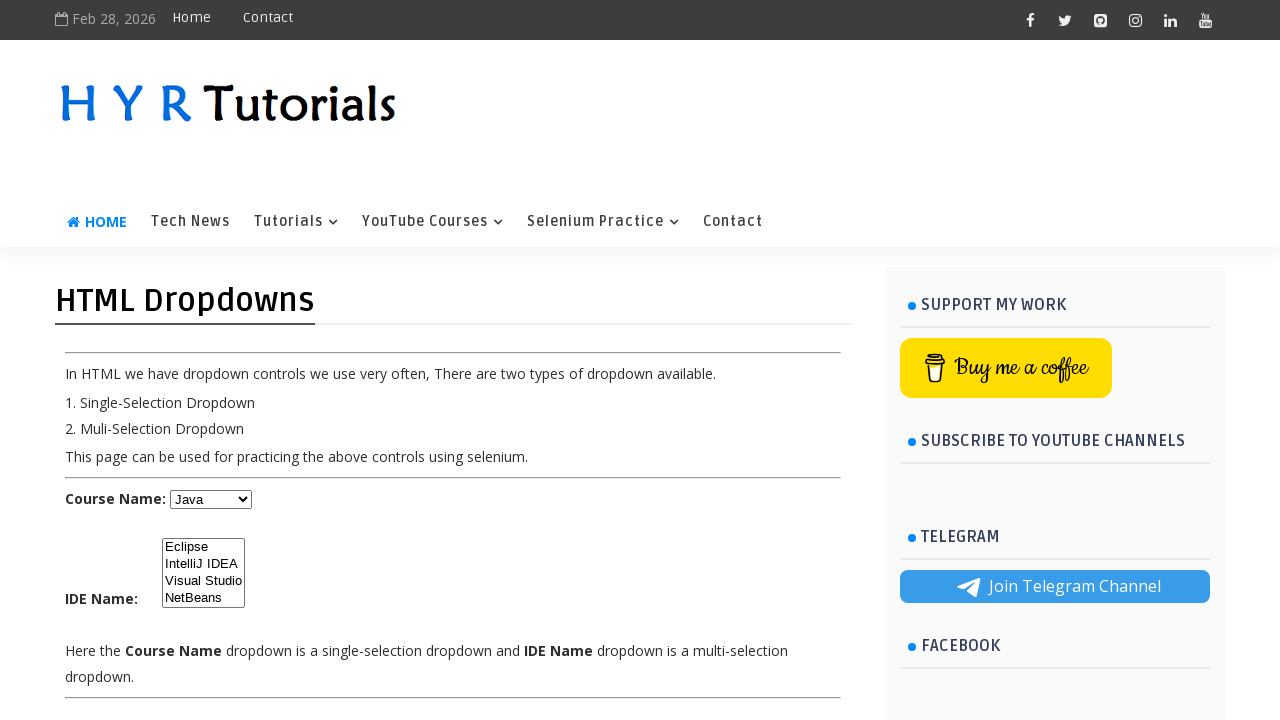

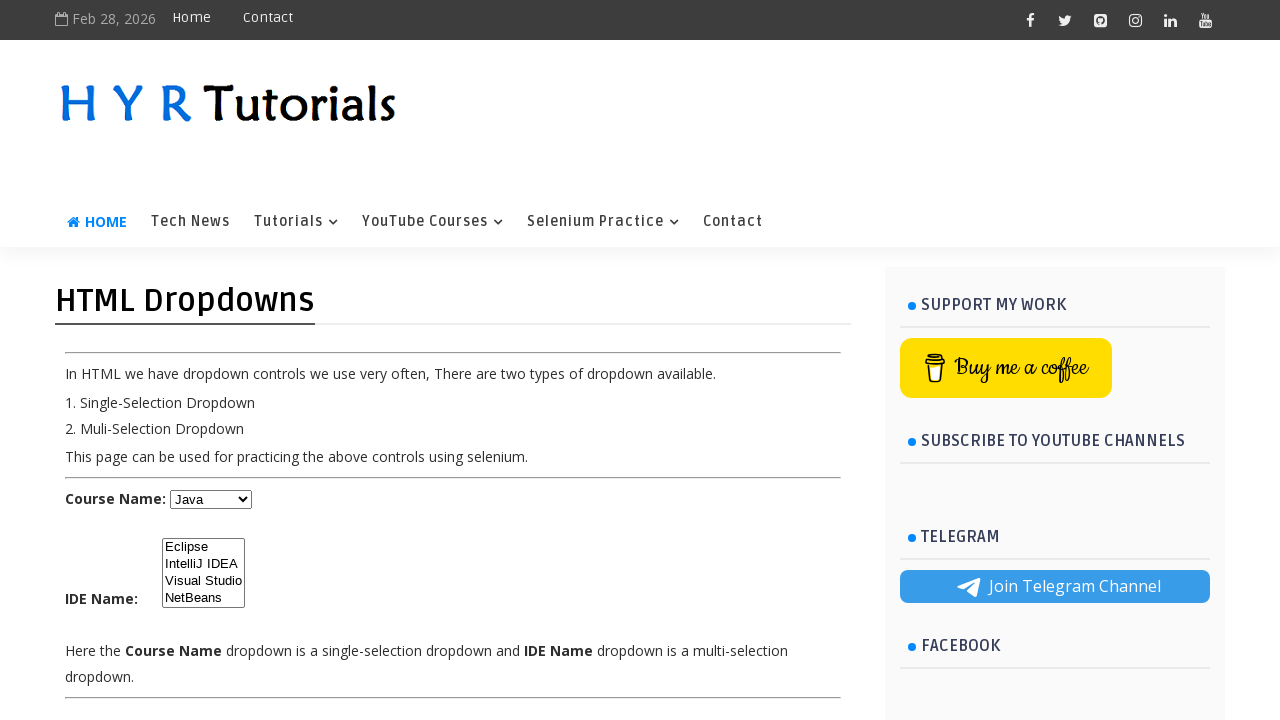